Tests selecting an account number from the account dropdown after logging in

Starting URL: https://www.globalsqa.com/angularJs-protractor/BankingProject/#/login

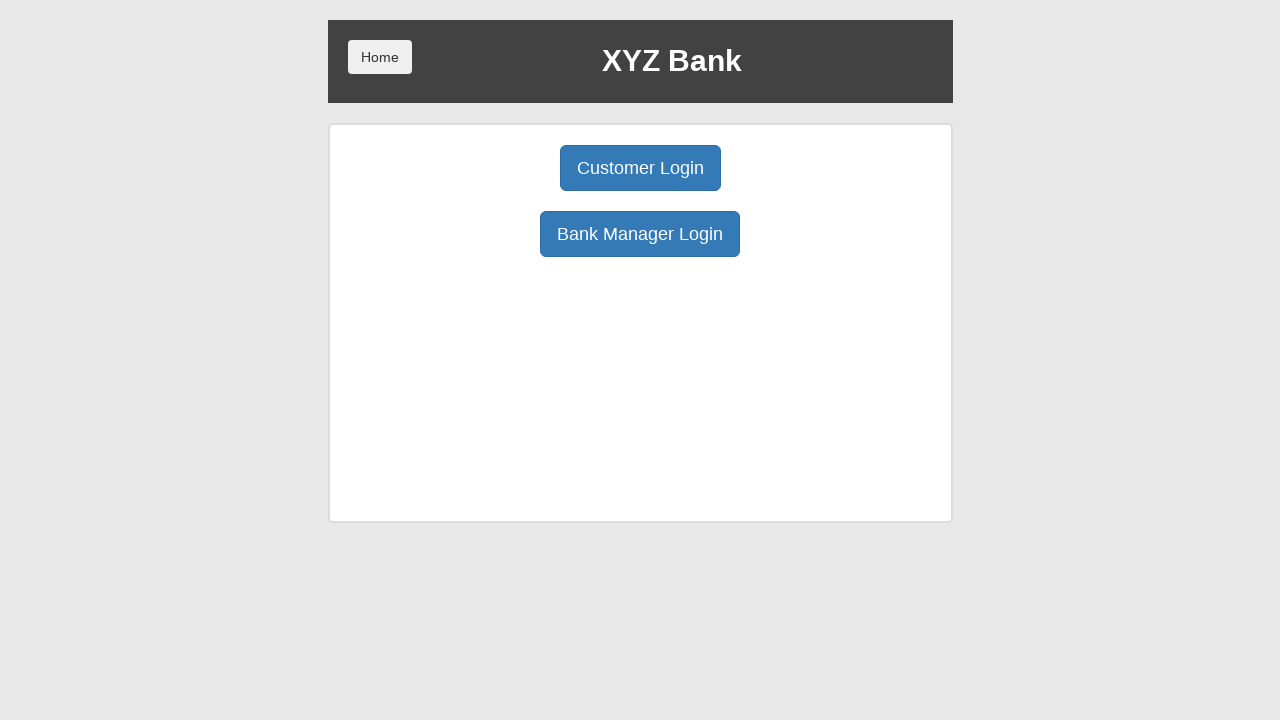

Clicked Customer Login button at (640, 168) on button[ng-click='customer()']
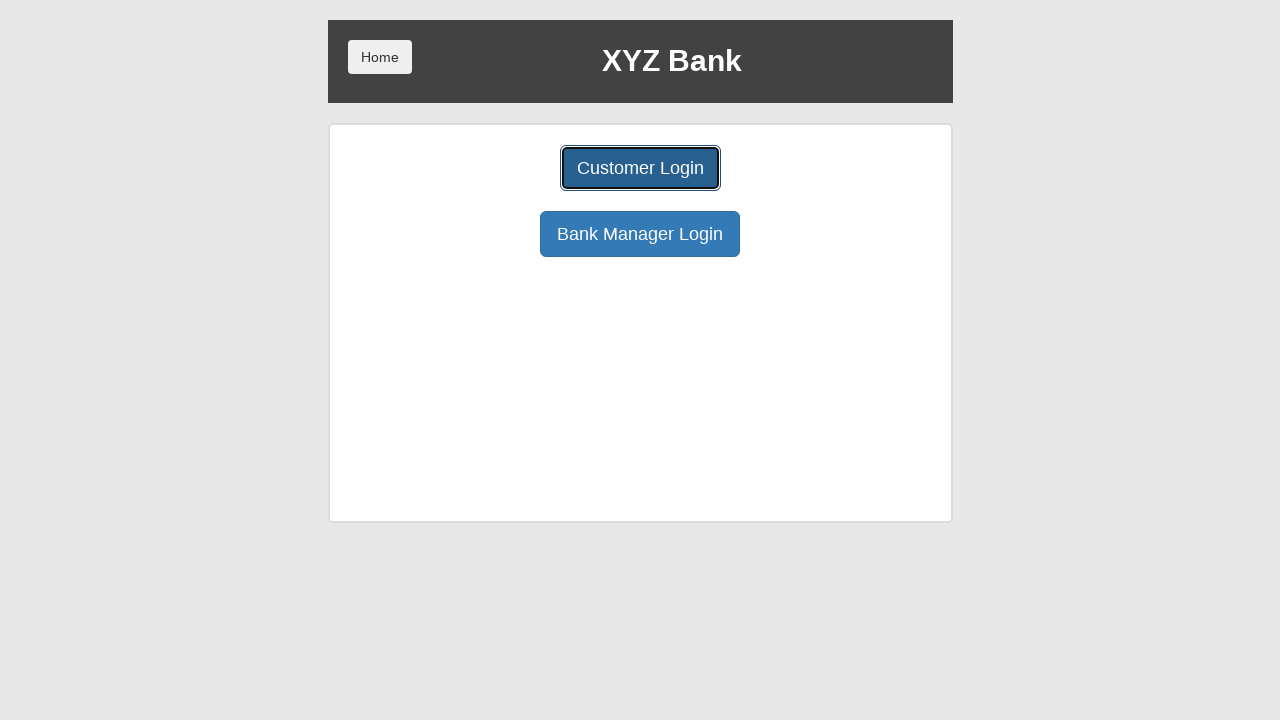

Clicked customer dropdown at (640, 187) on #userSelect
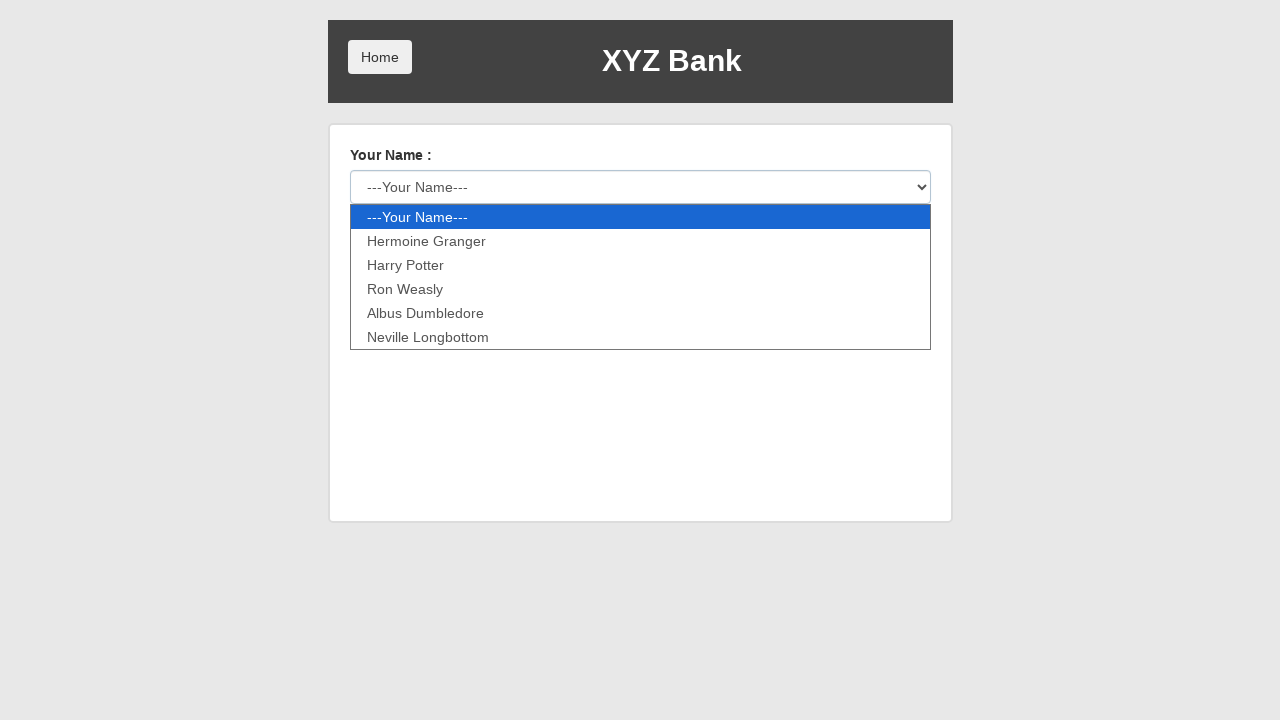

Selected 'Harry Potter' from customer dropdown on #userSelect
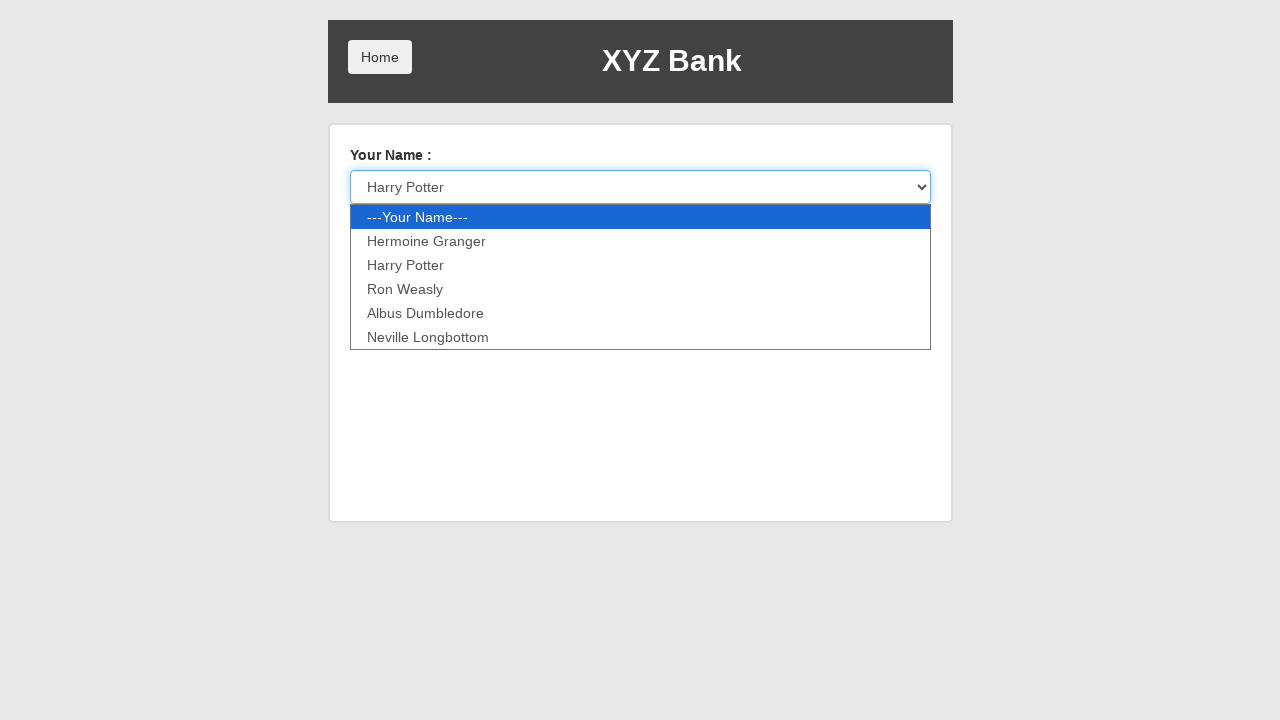

Clicked login button at (380, 236) on button[type='submit']
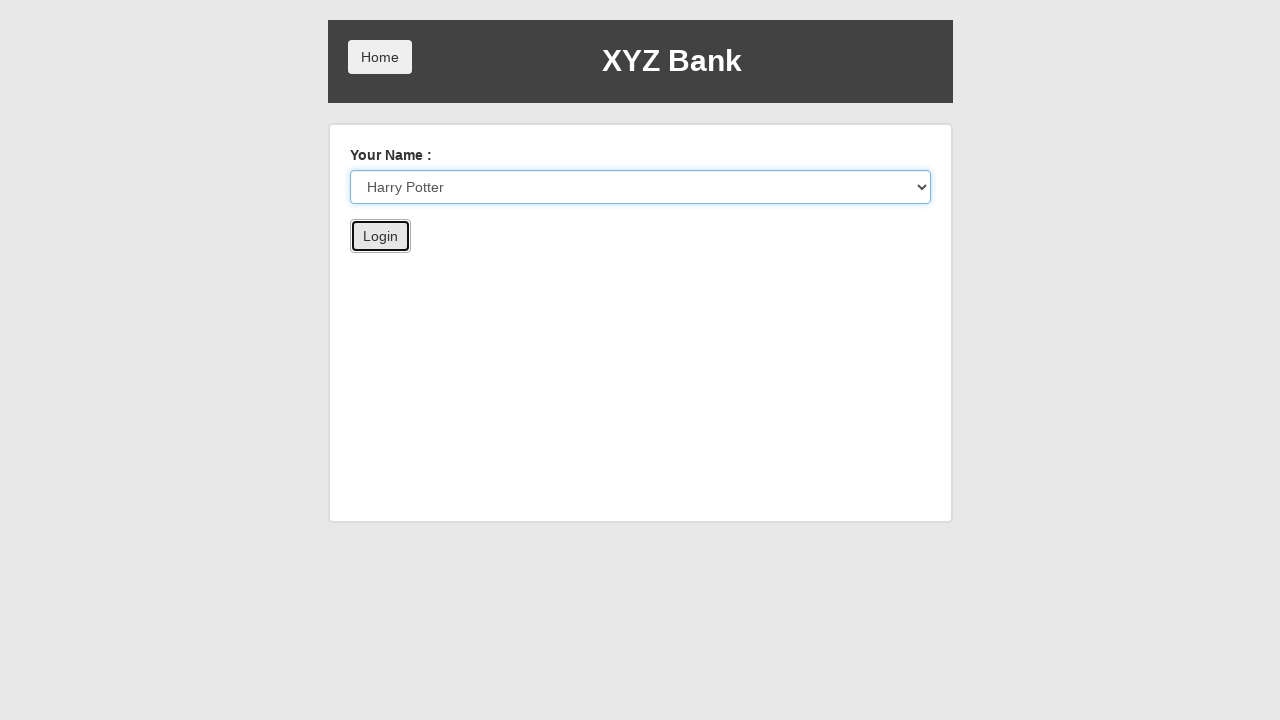

Clicked account number dropdown at (616, 166) on xpath=//select[@id='accountSelect']
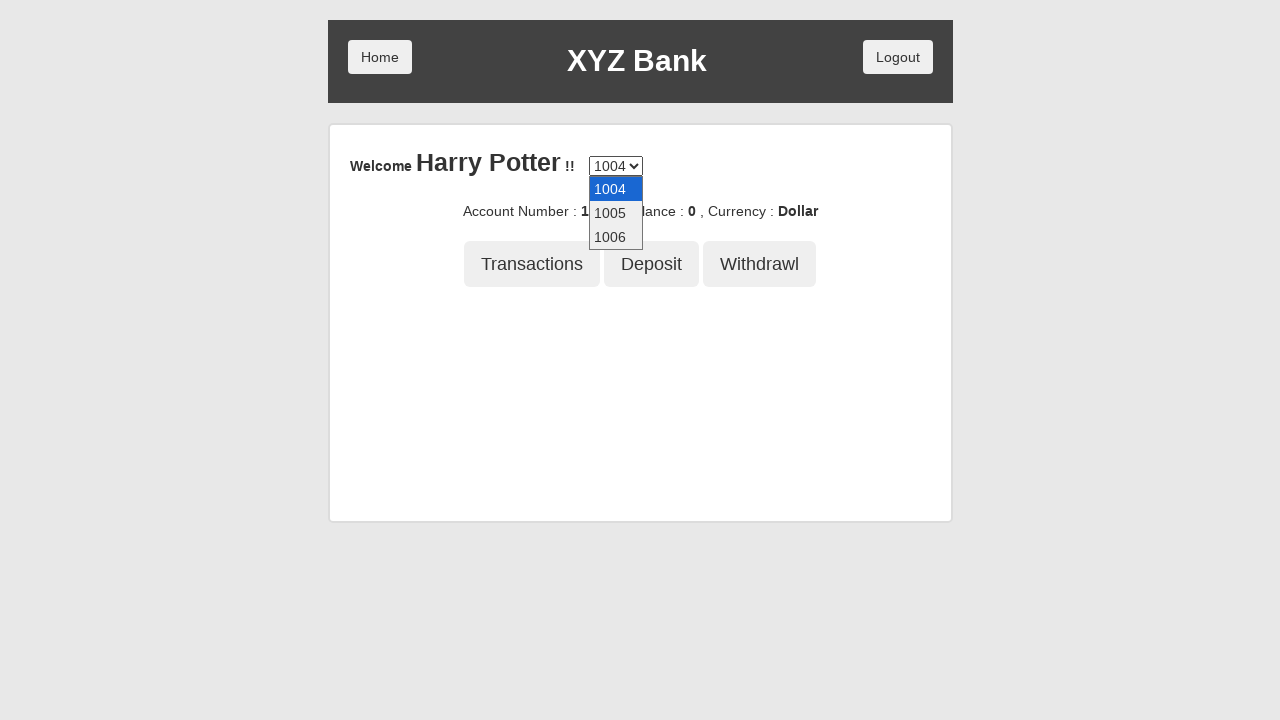

Selected account number '1005' from dropdown on //select[@id='accountSelect']
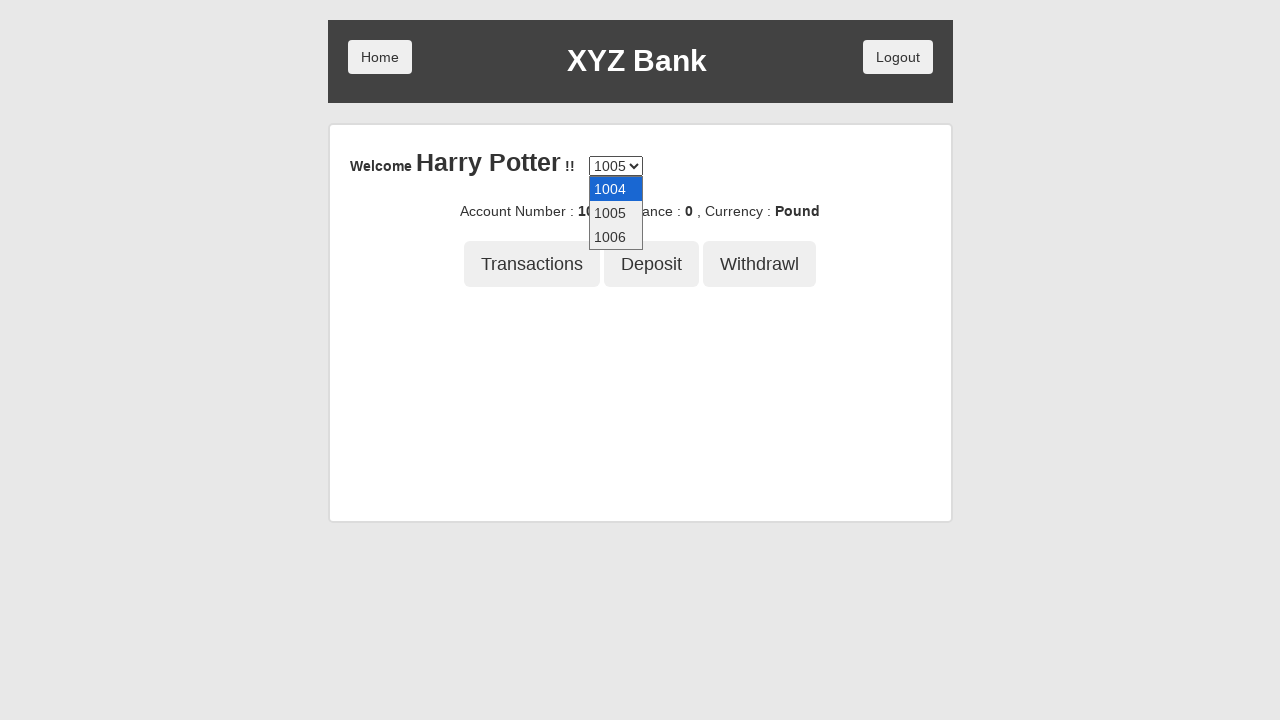

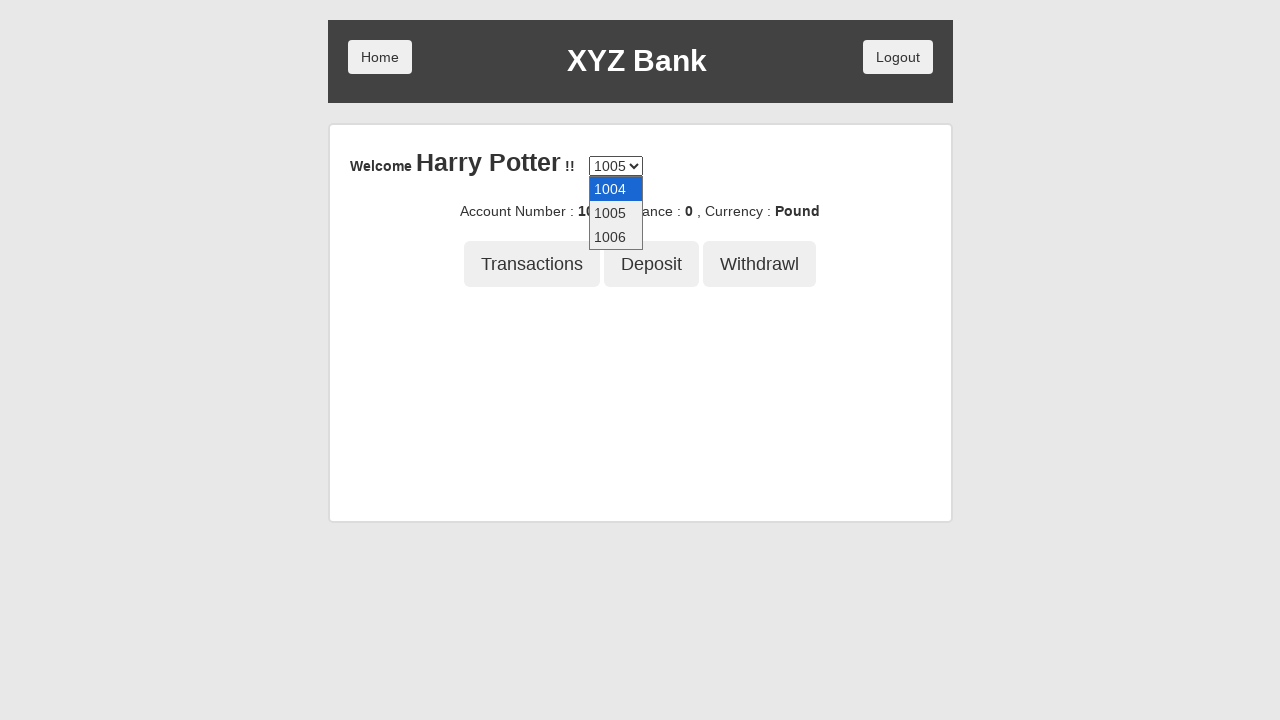